Tests checkbox functionality by navigating to a test page and clicking on a checkbox element

Starting URL: https://omayo.blogspot.com/

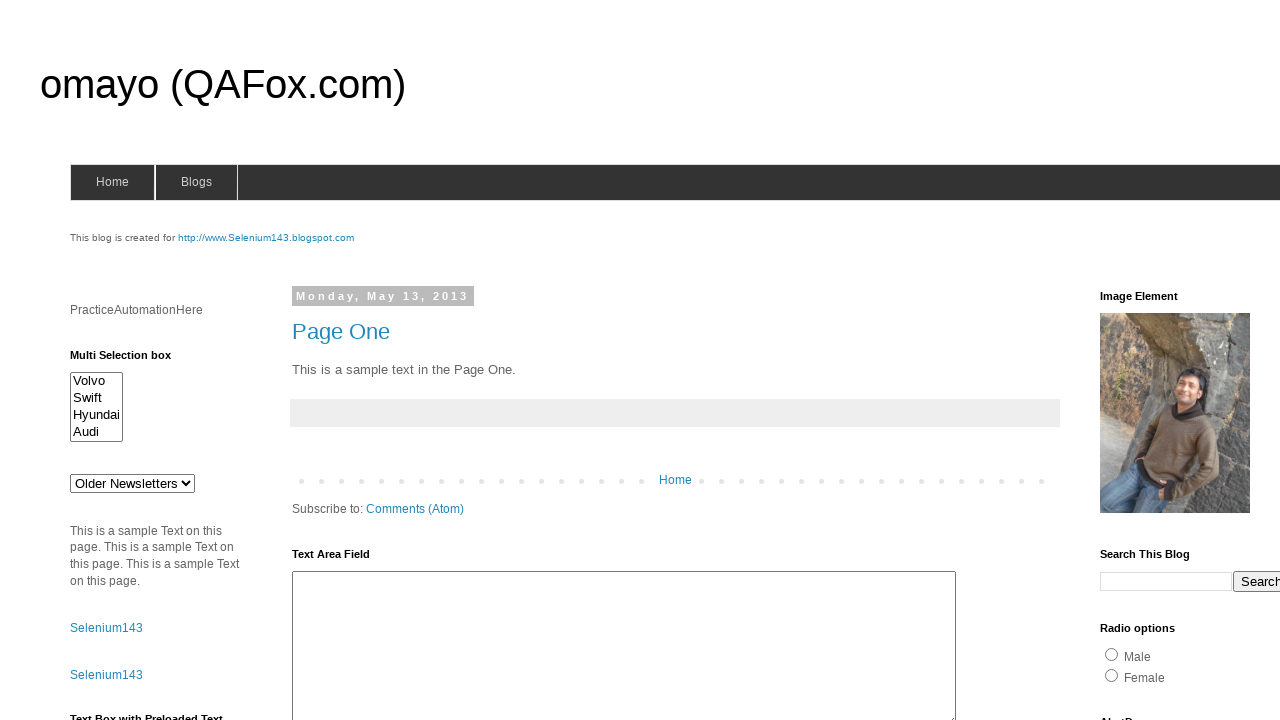

Navigated to https://omayo.blogspot.com/
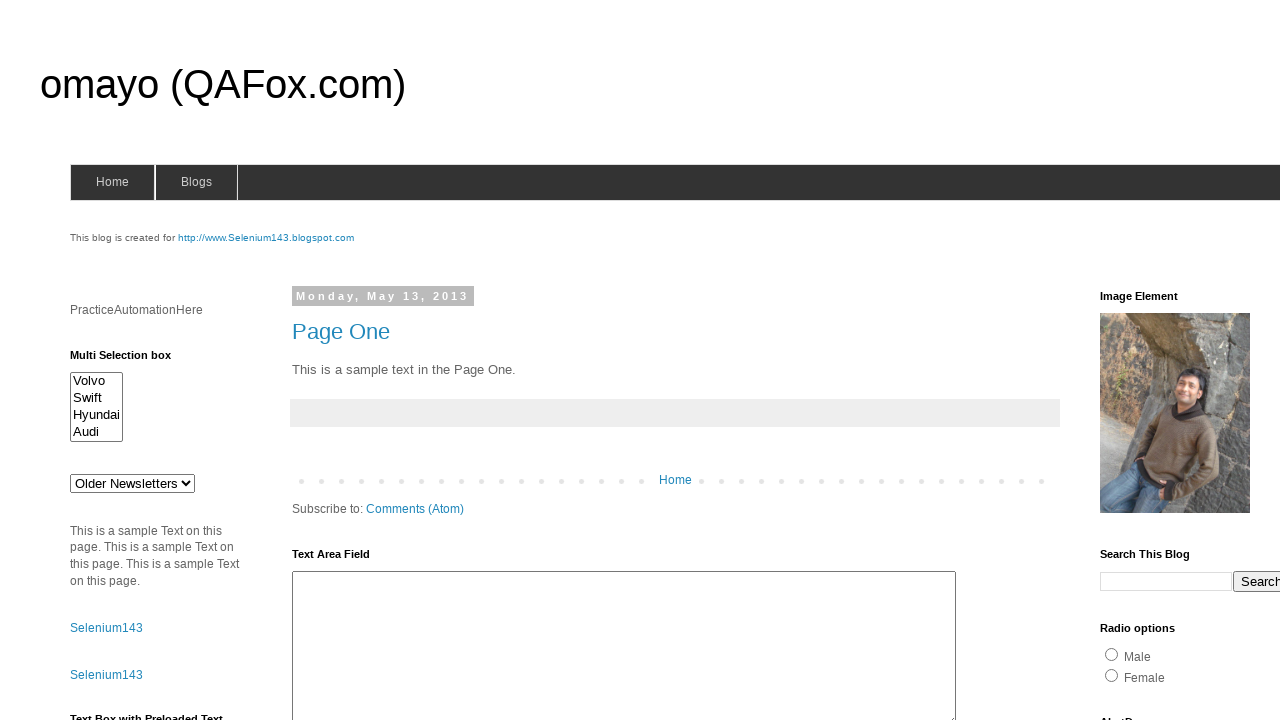

Clicked on checkbox2 element at (1200, 361) on #checkbox2
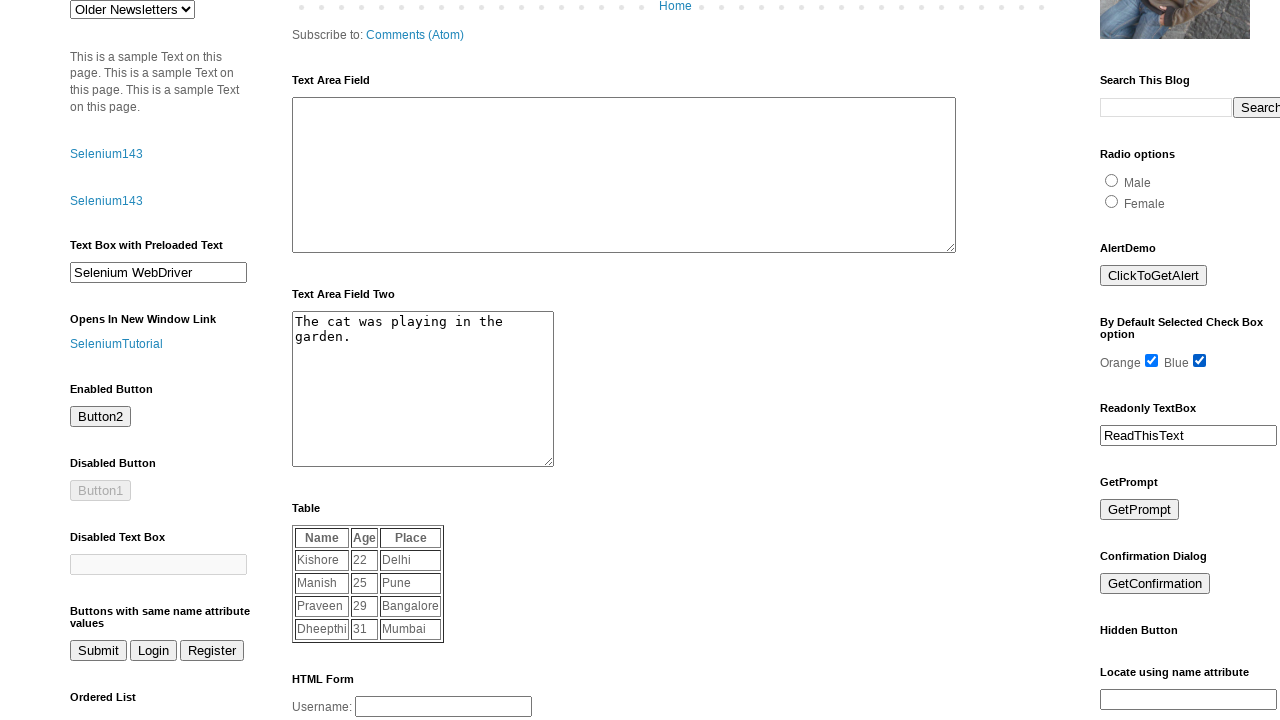

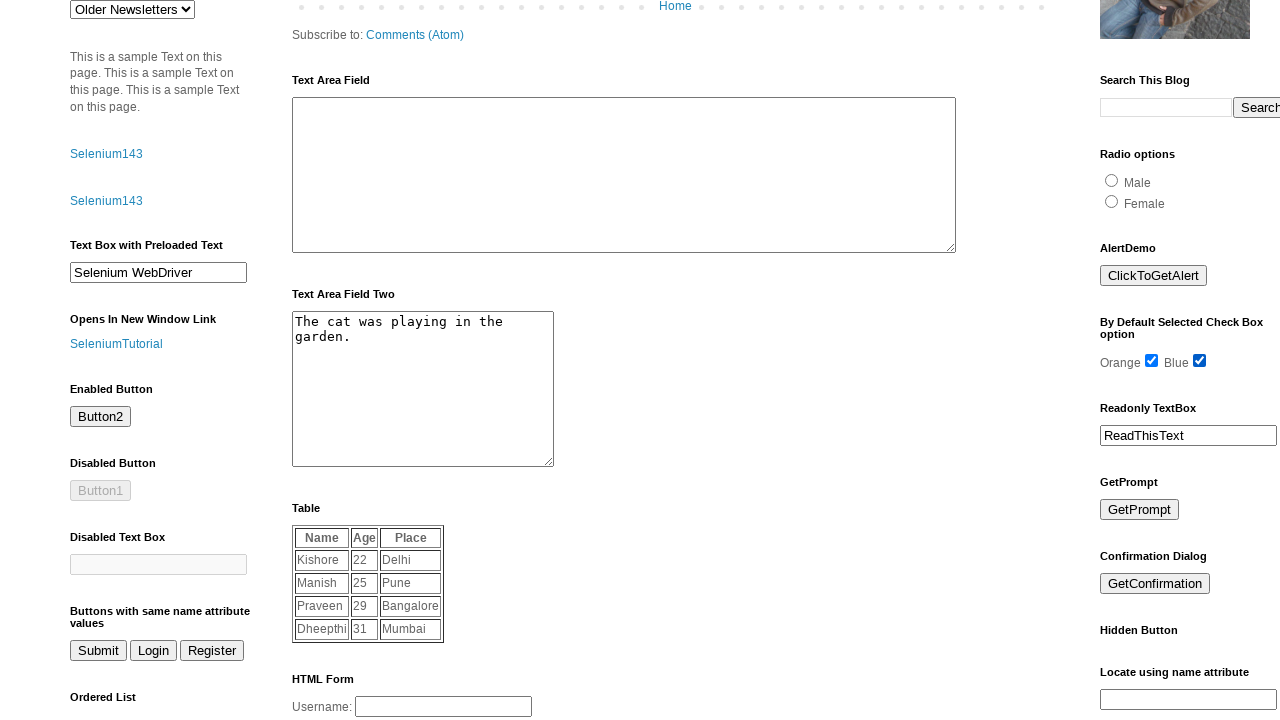